Tests the automation practice form by filling in first name, last name, email fields and selecting gender radio buttons

Starting URL: https://demoqa.com/automation-practice-form

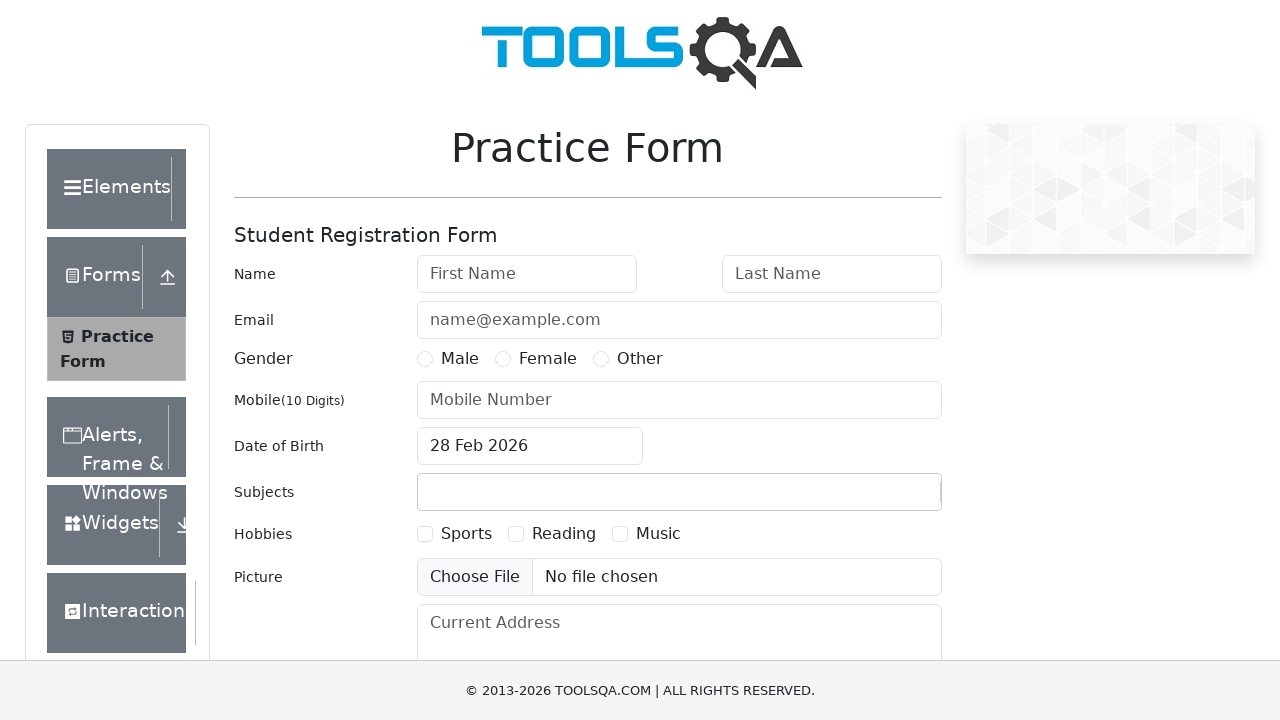

Filled first name field with 'Rahul' on #firstName
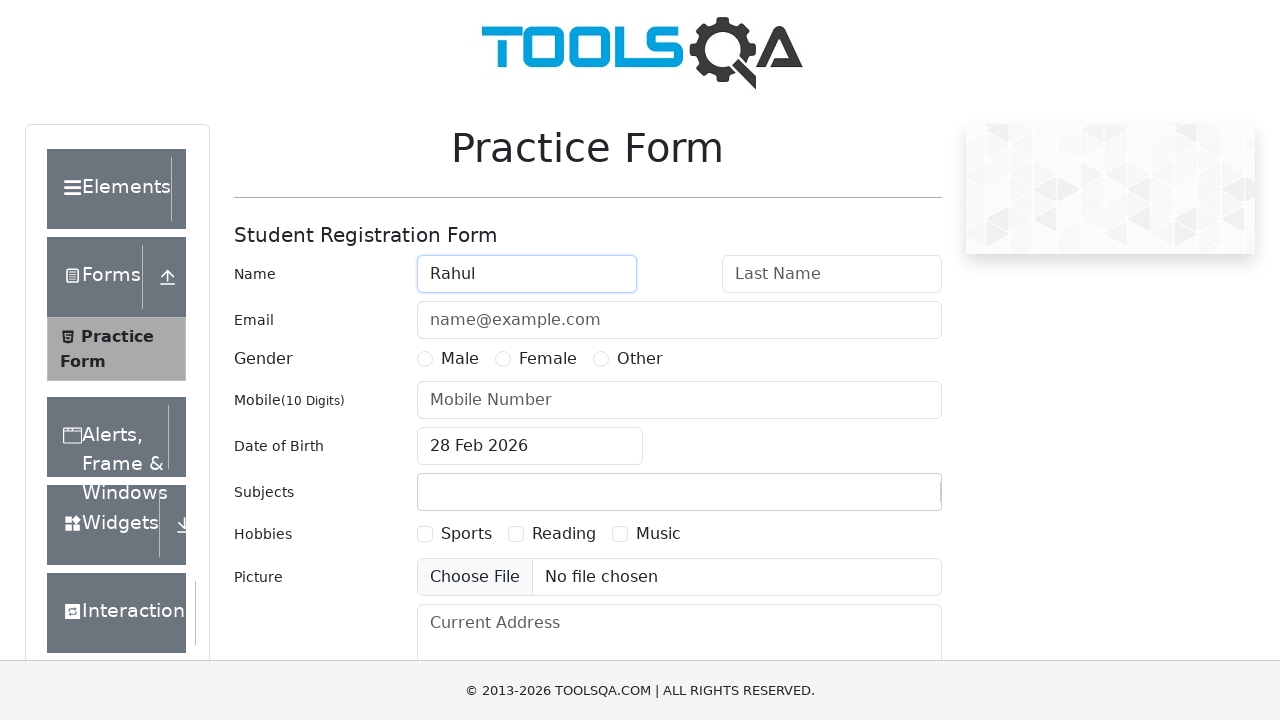

Filled last name field with 'Sirsat' on #lastName
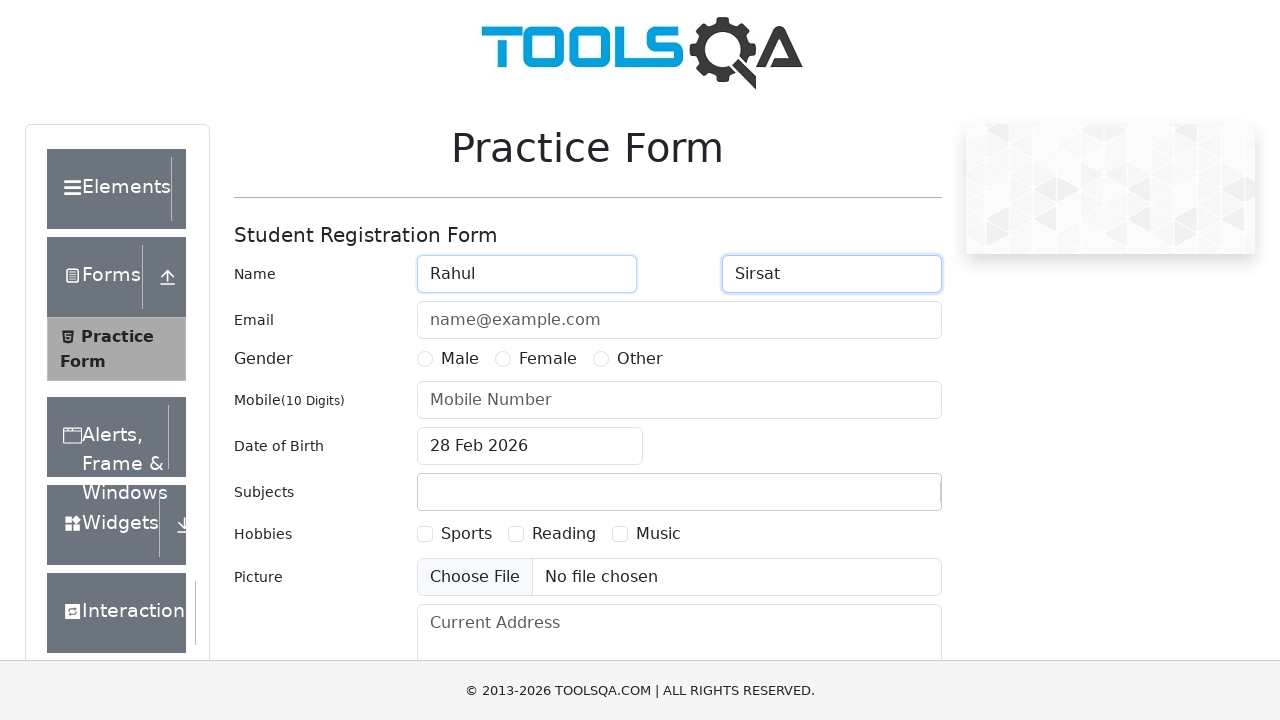

Filled email field with 'sirsat333@gmail.com' on input#userEmail
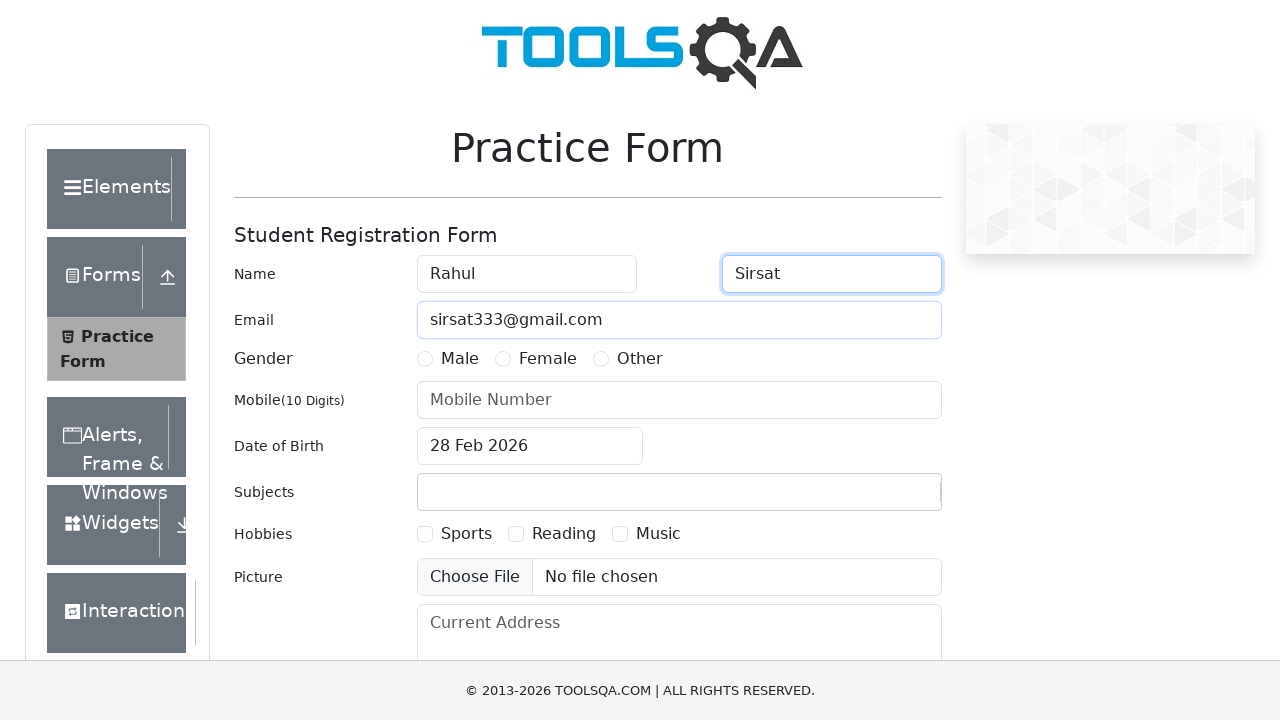

Selected male gender radio button at (460, 359) on label[for='gender-radio-1']
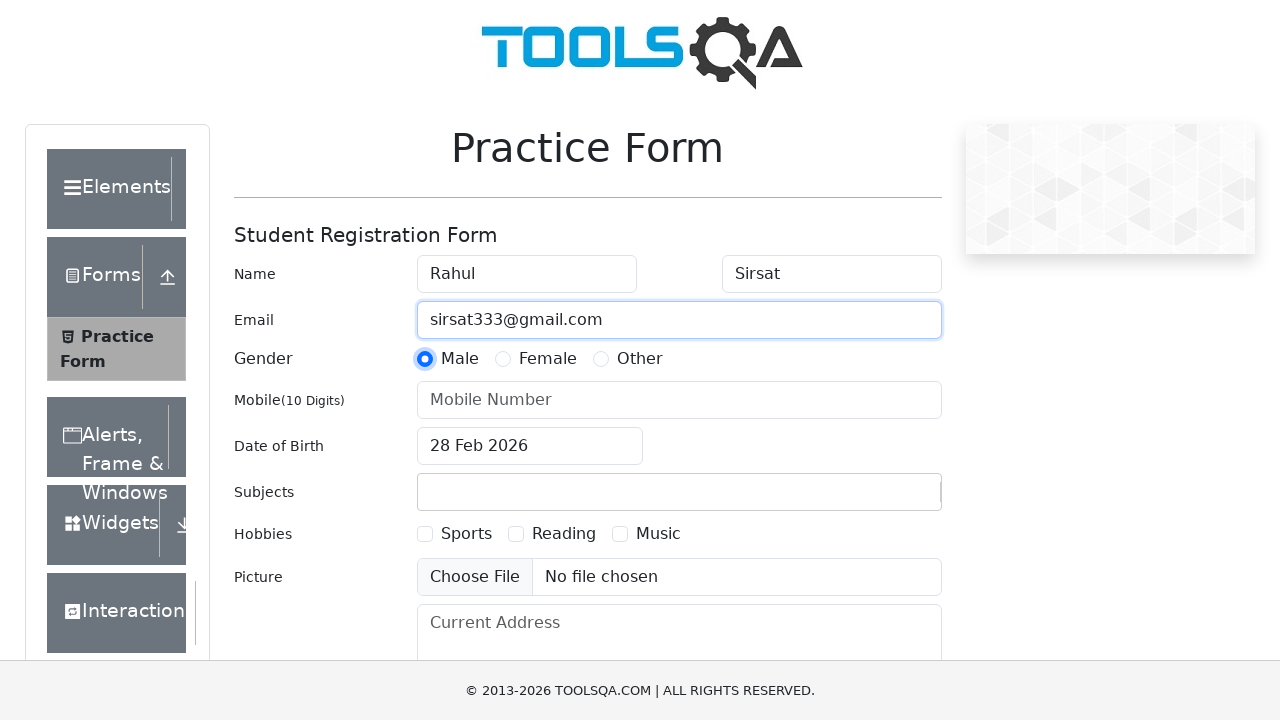

Selected female gender radio button at (548, 359) on label[for='gender-radio-2']
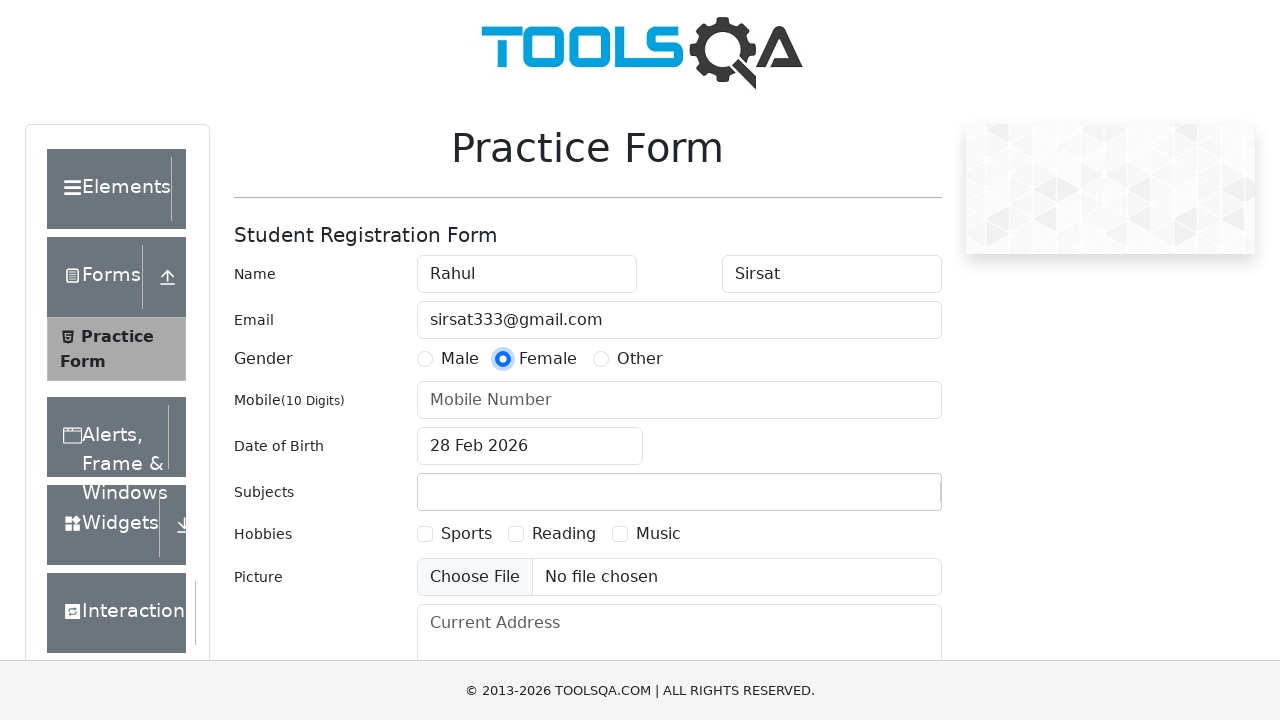

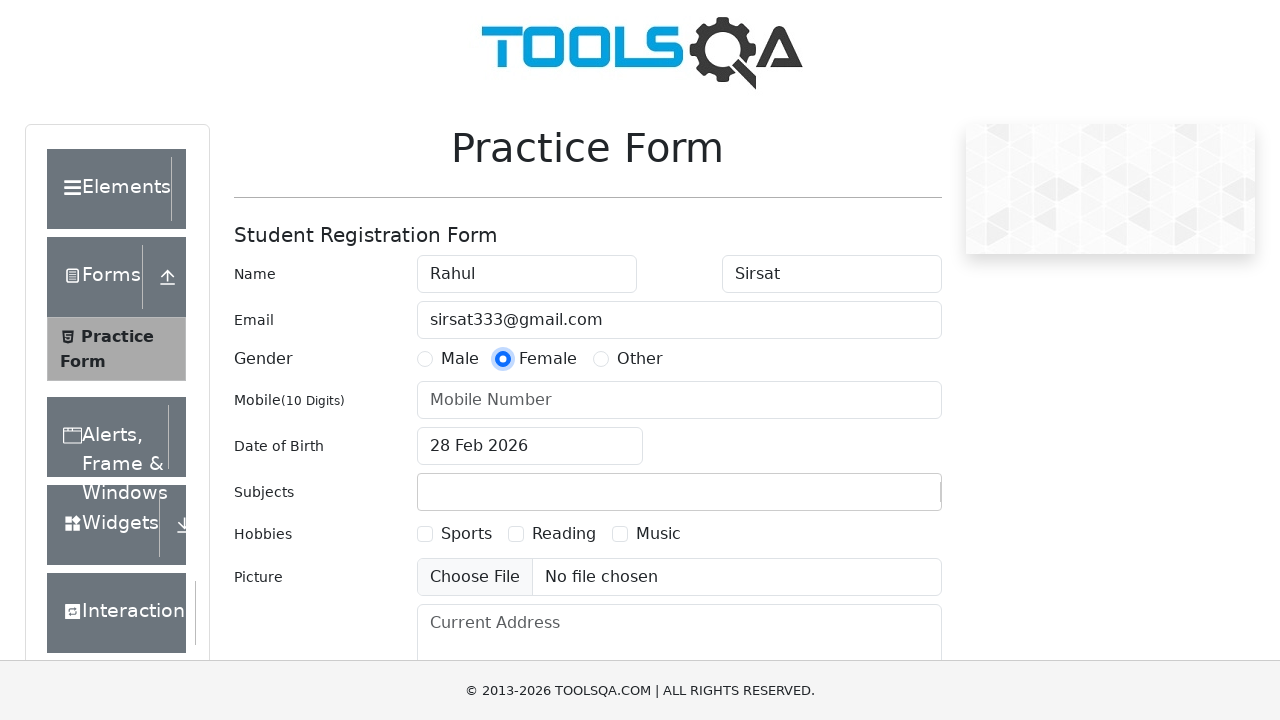